Navigates to the Demoblaze demo e-commerce homepage and verifies that product listings are displayed by waiting for product elements to load.

Starting URL: https://www.demoblaze.com/index.html

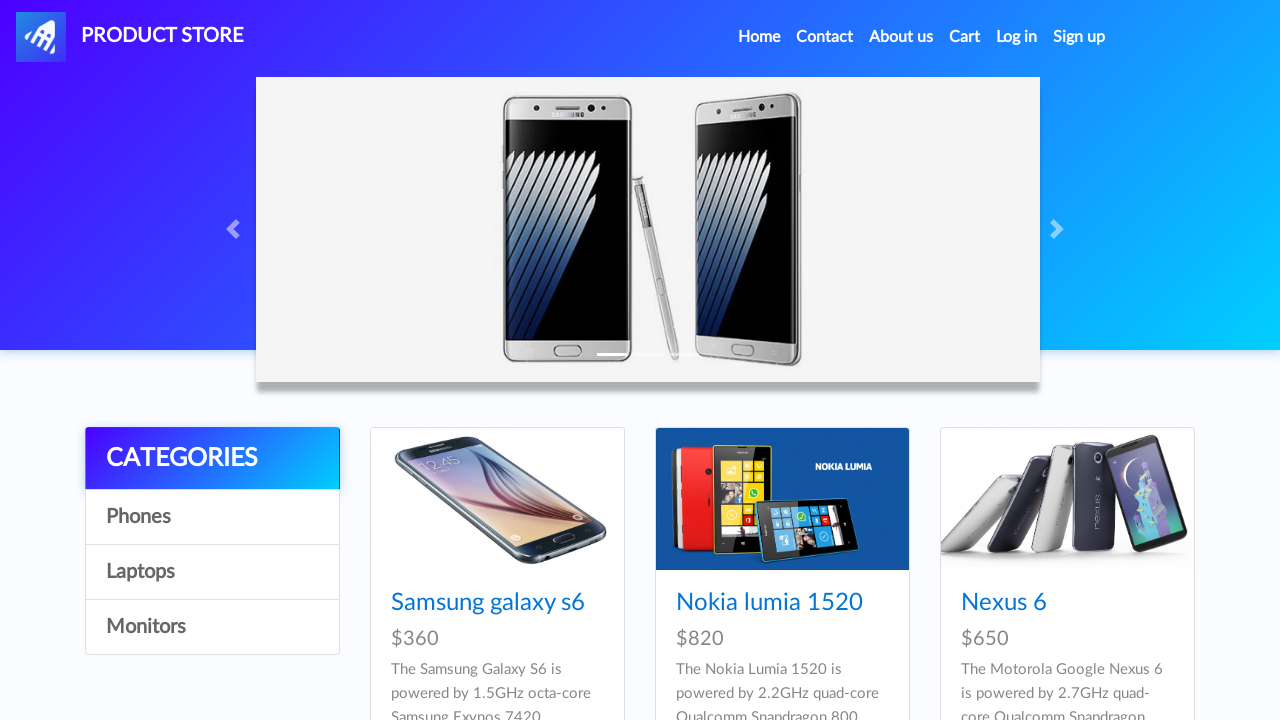

Navigated to Demoblaze homepage
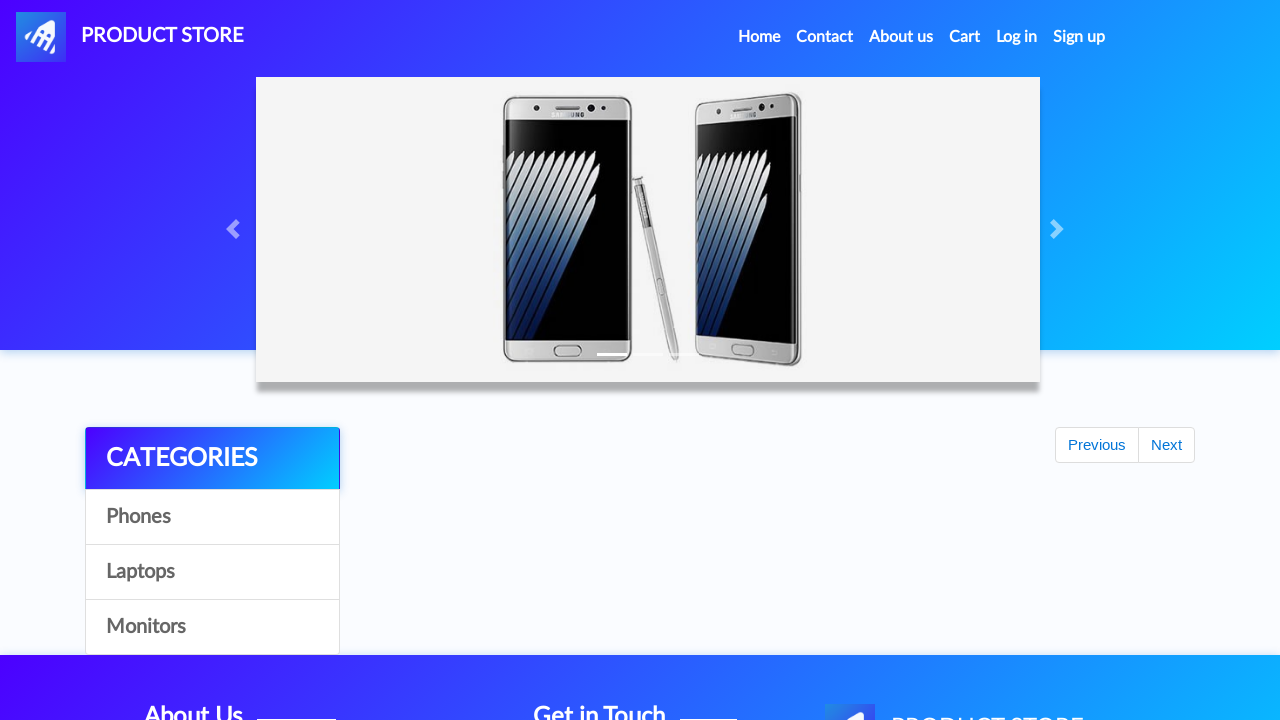

Product listings loaded and selector is ready
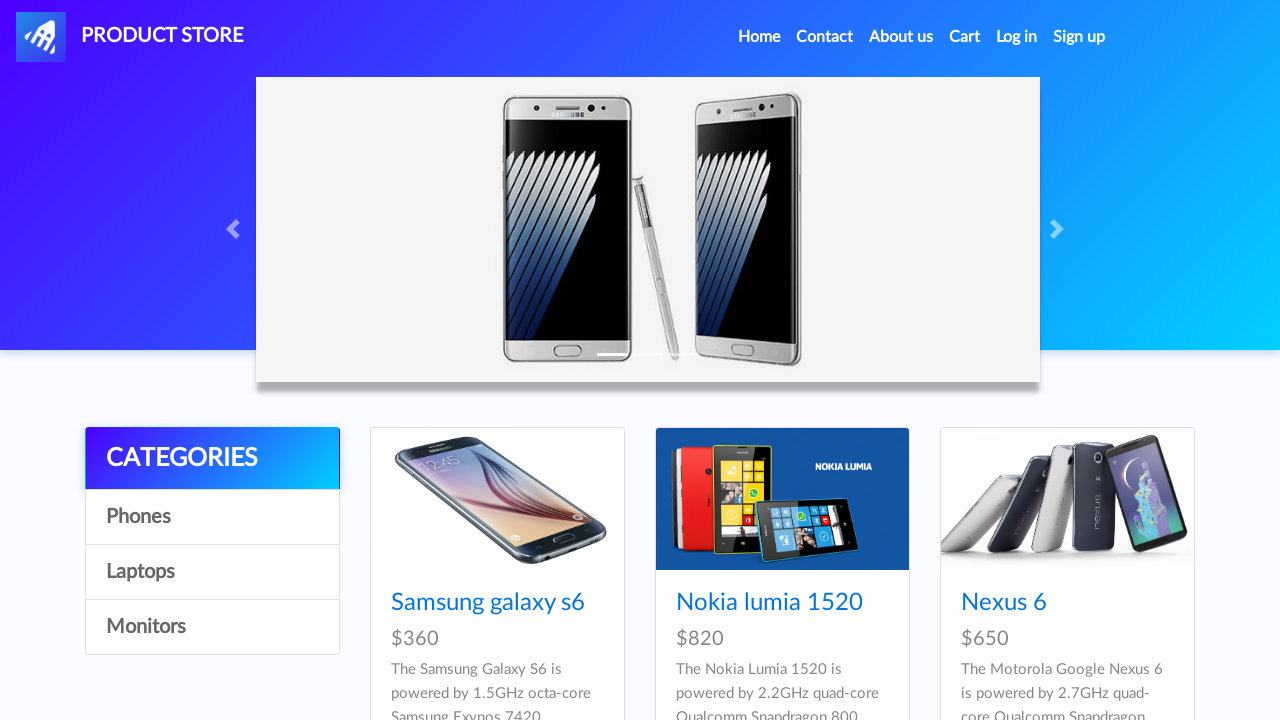

Located product elements on the page
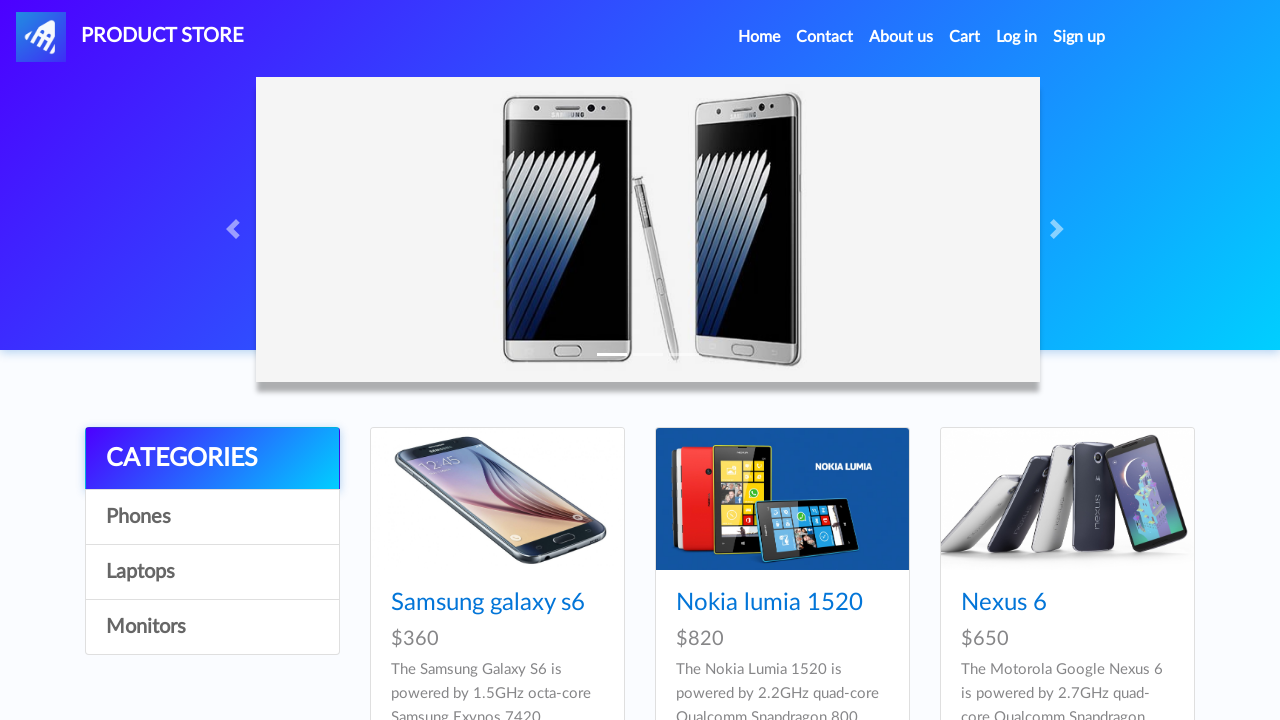

Verified 9 products are displayed on the homepage
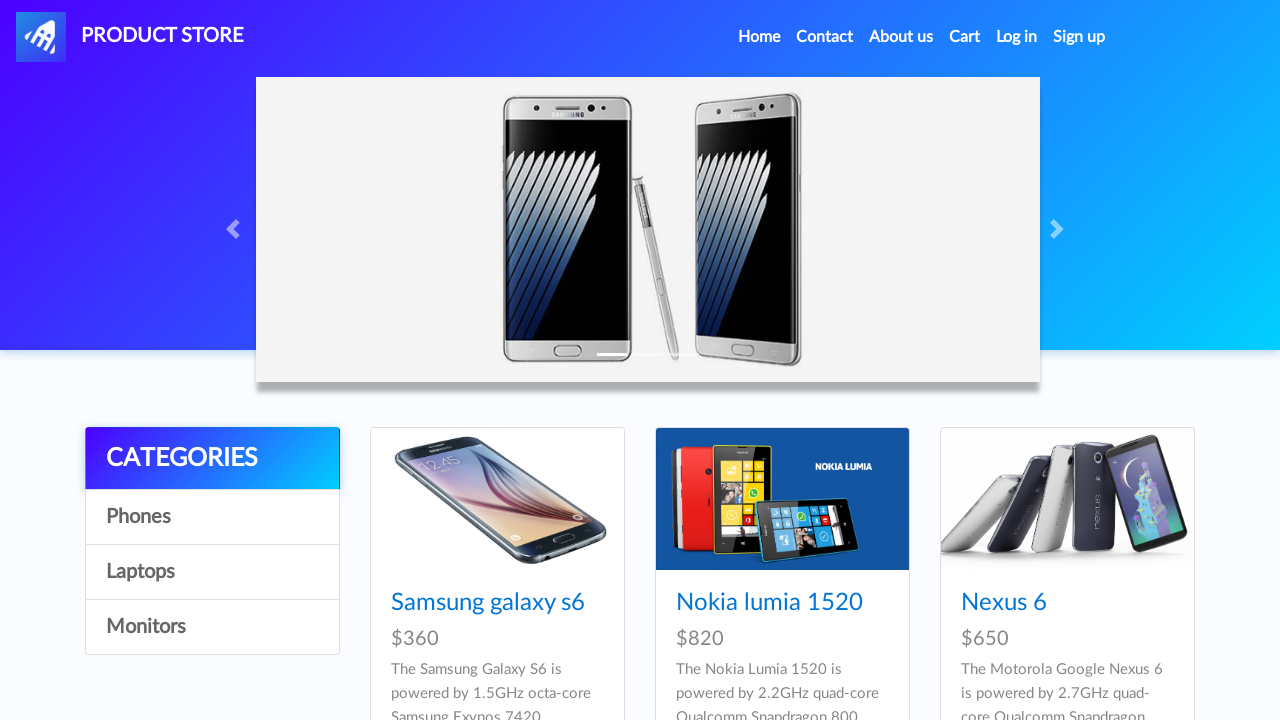

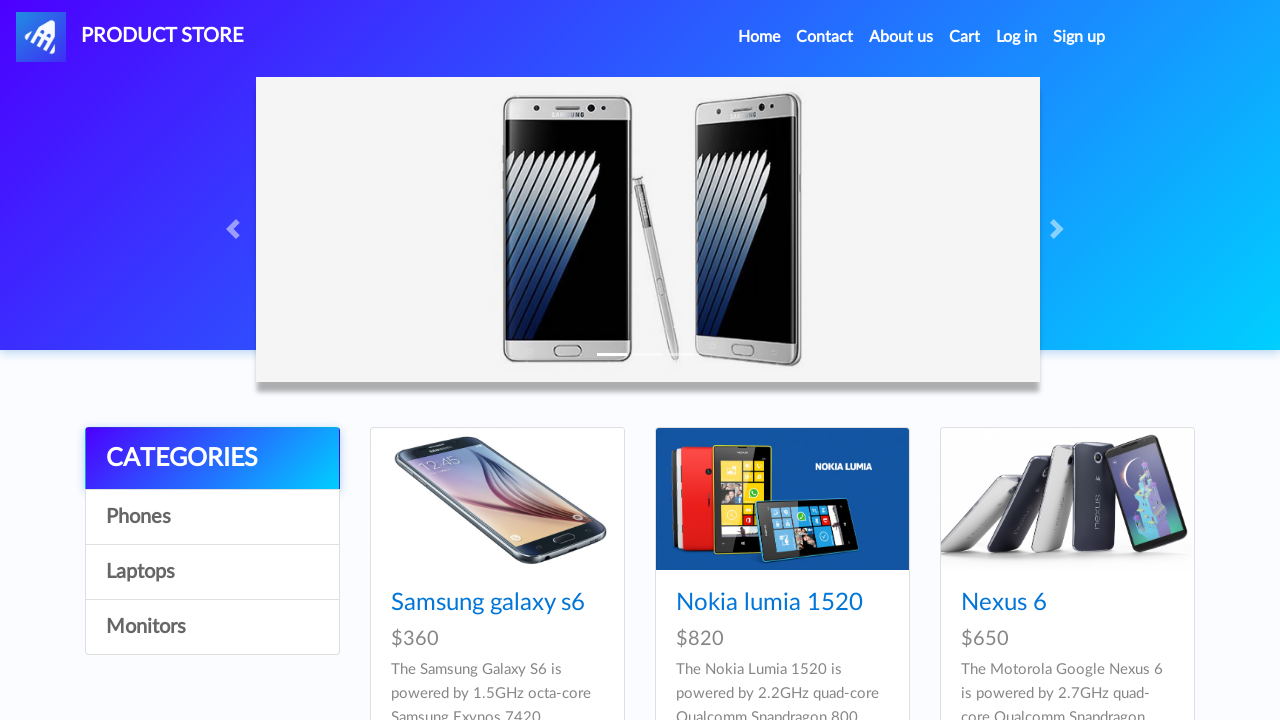